Tests switching between multiple browser windows by clicking a link that opens a new window, then switching to that window based on its title, and finally switching back to the parent window.

Starting URL: https://opensource-demo.orangehrmlive.com/web/index.php/auth/login

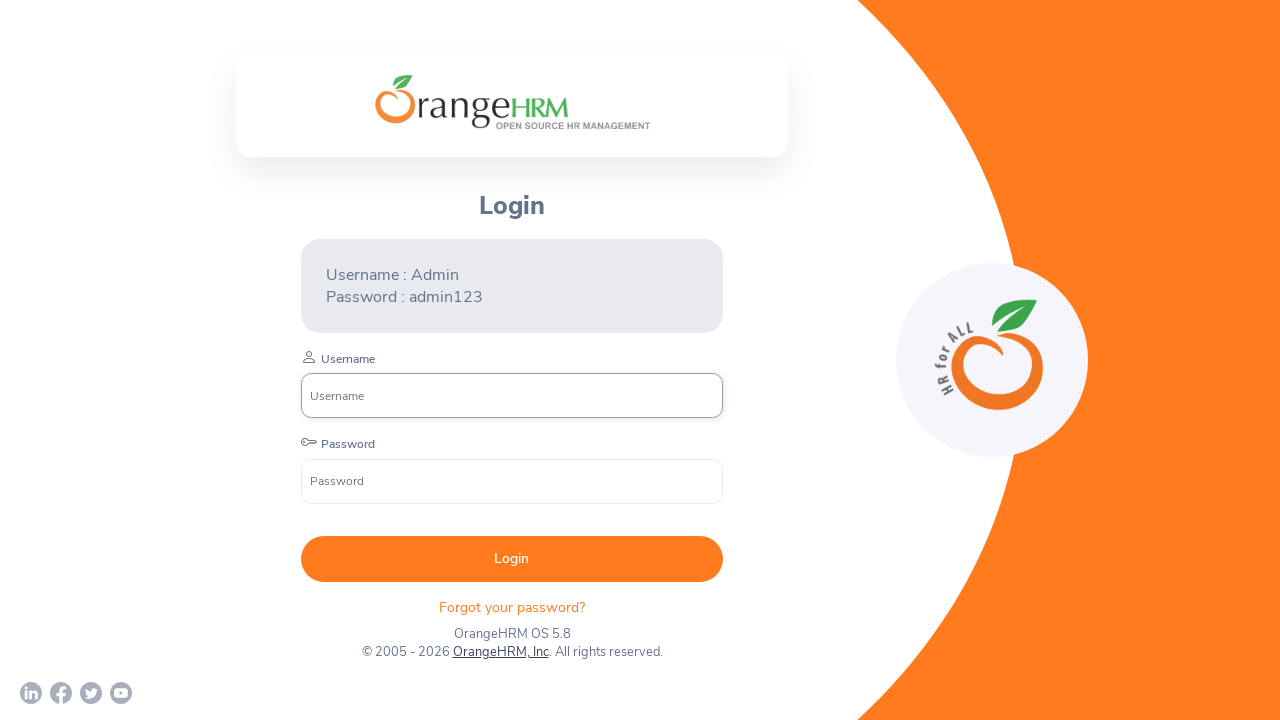

Clicked OrangeHRM, Inc link to open new window at (500, 652) on text=OrangeHRM, Inc
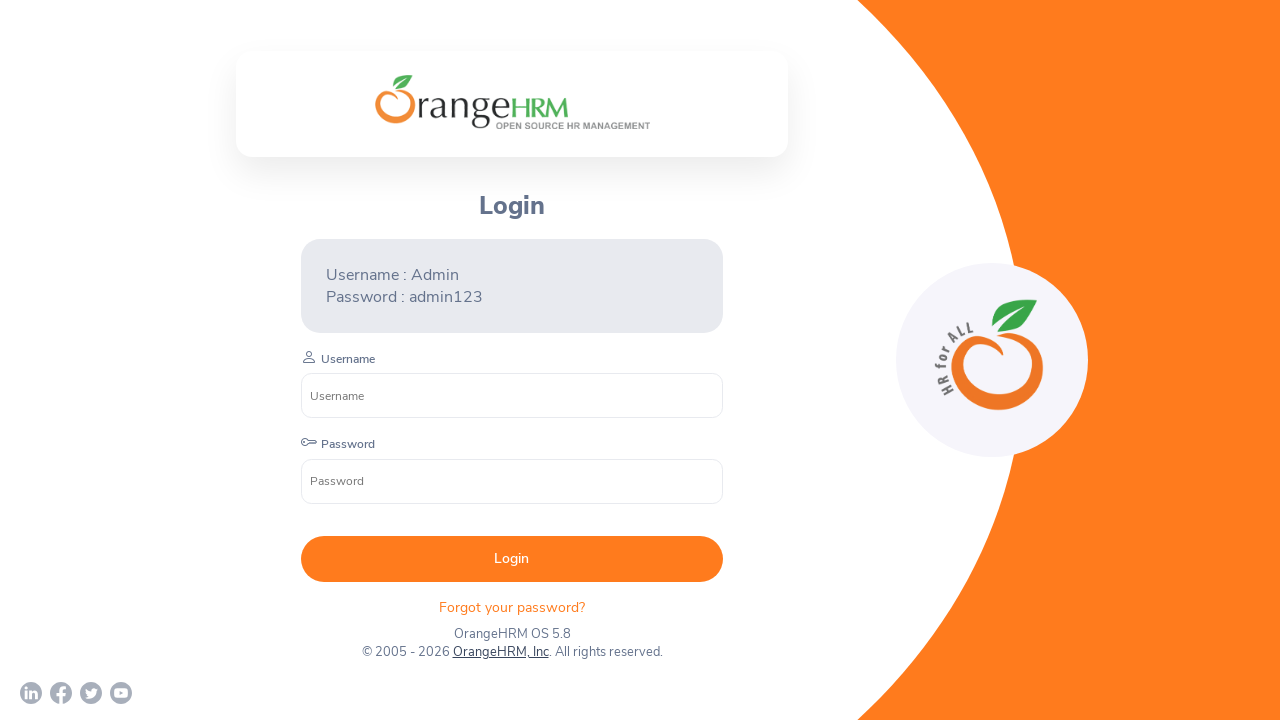

New browser window opened and reference obtained
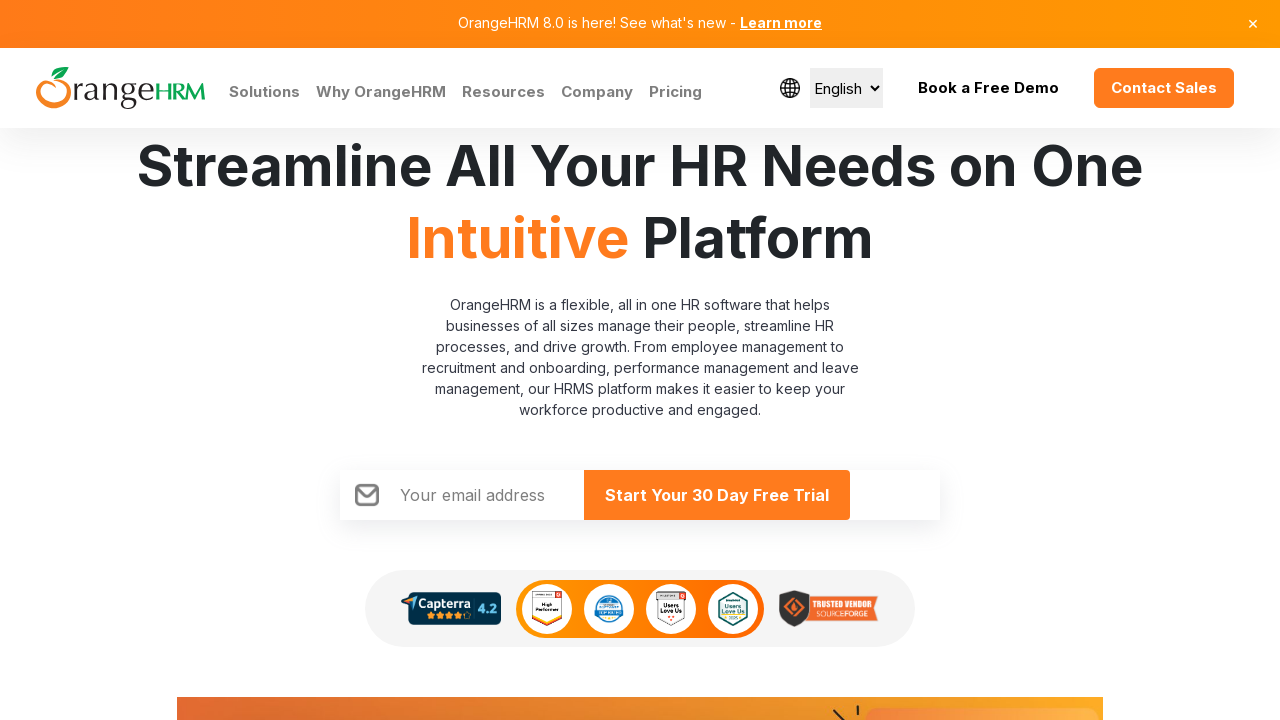

New page loaded successfully
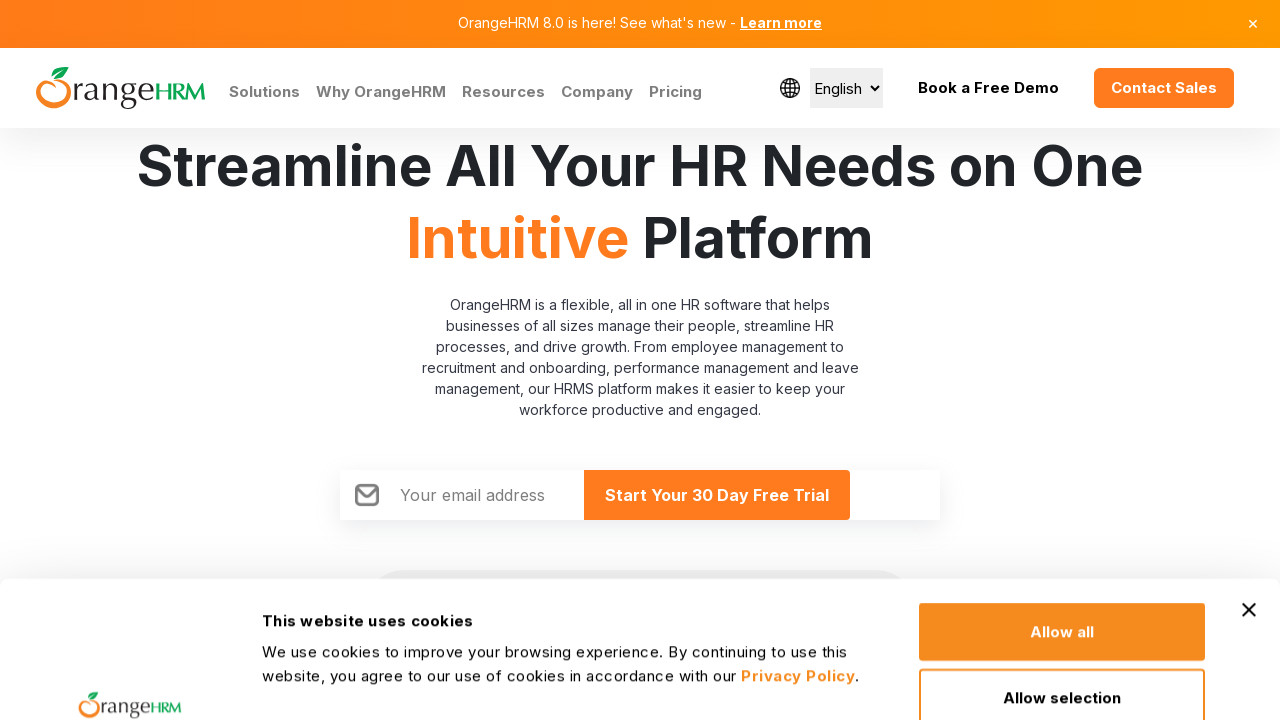

Retrieved new page title: Human Resources Management Software | HRMS | OrangeHRM
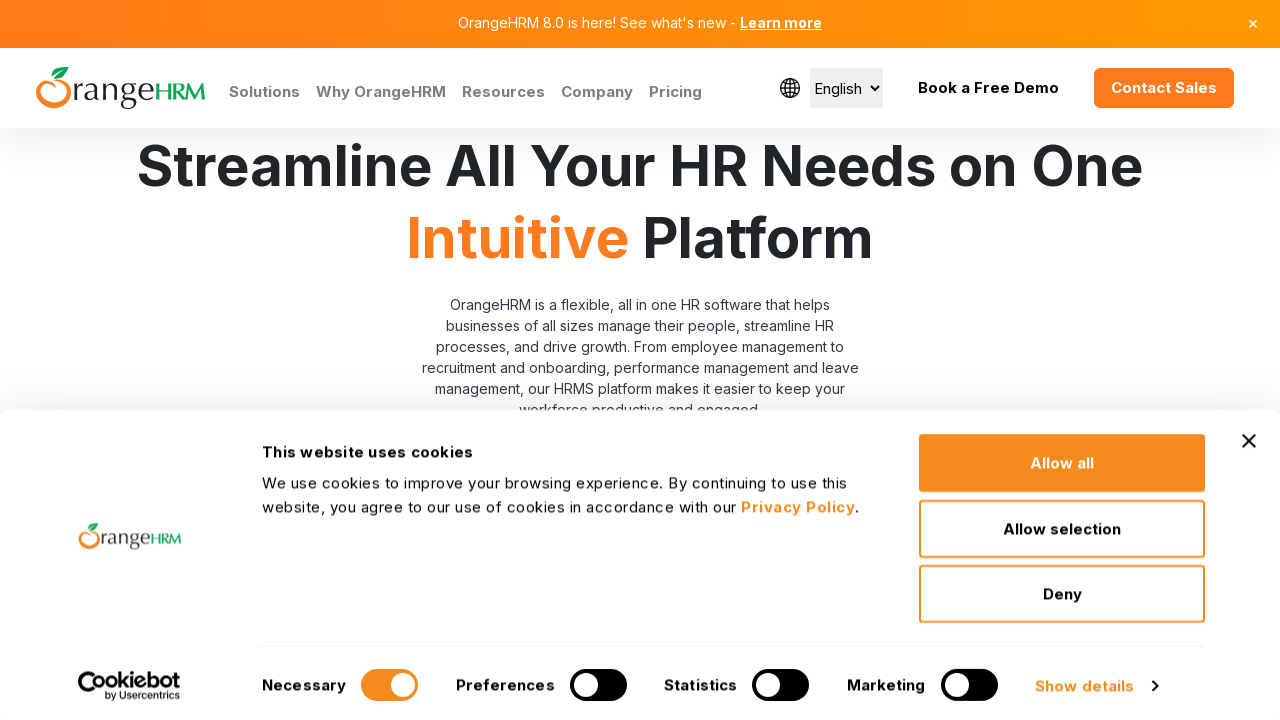

Retrieved new page URL: https://www.orangehrm.com/
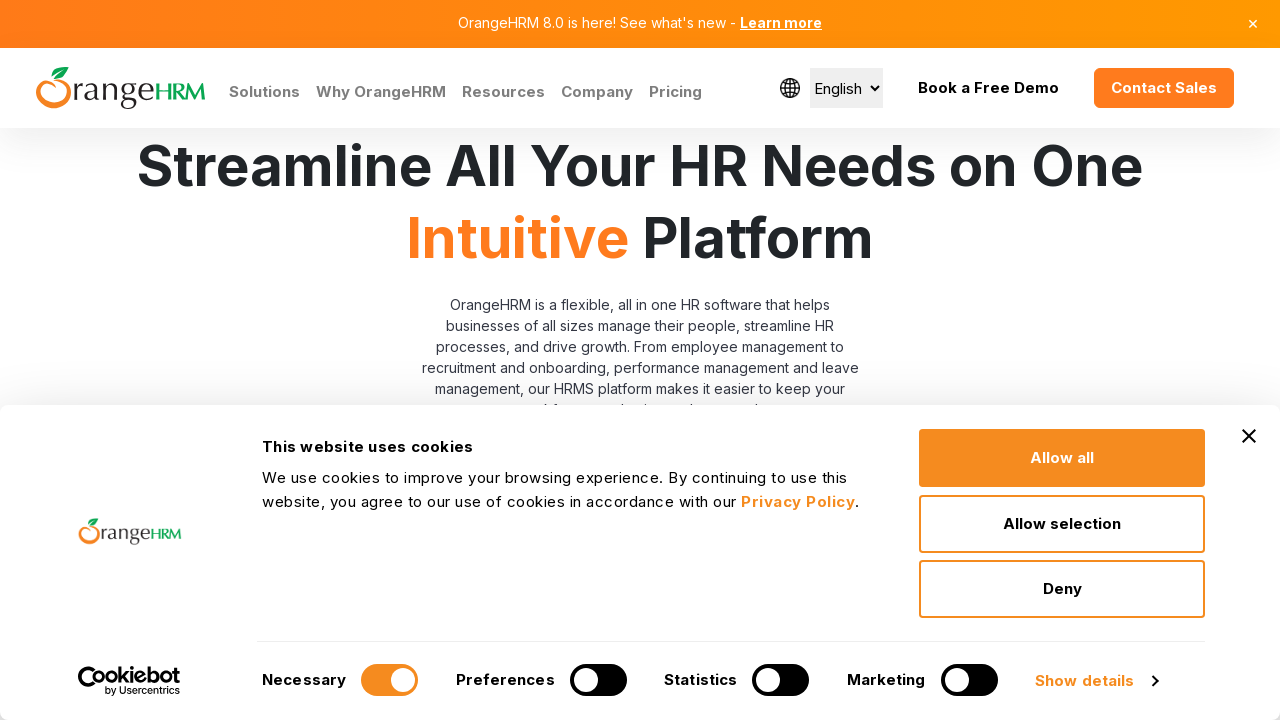

Switched back to original parent window
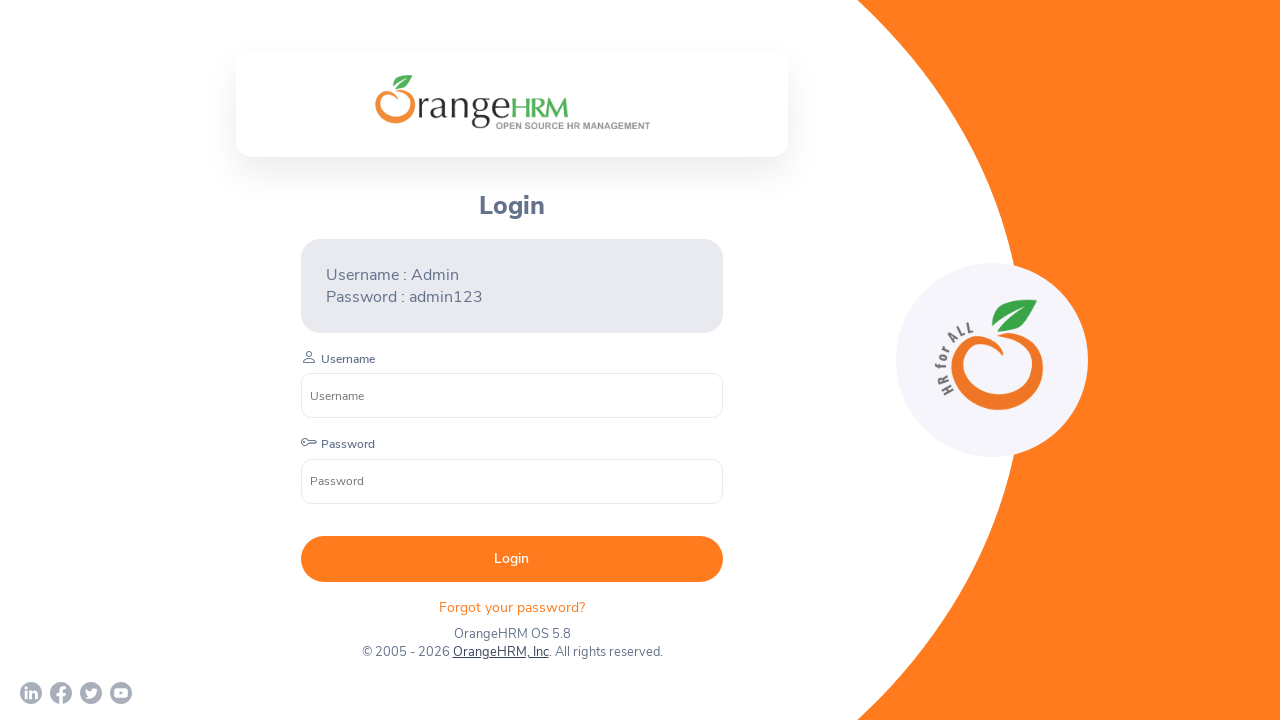

Verified parent window URL: https://opensource-demo.orangehrmlive.com/web/index.php/auth/login
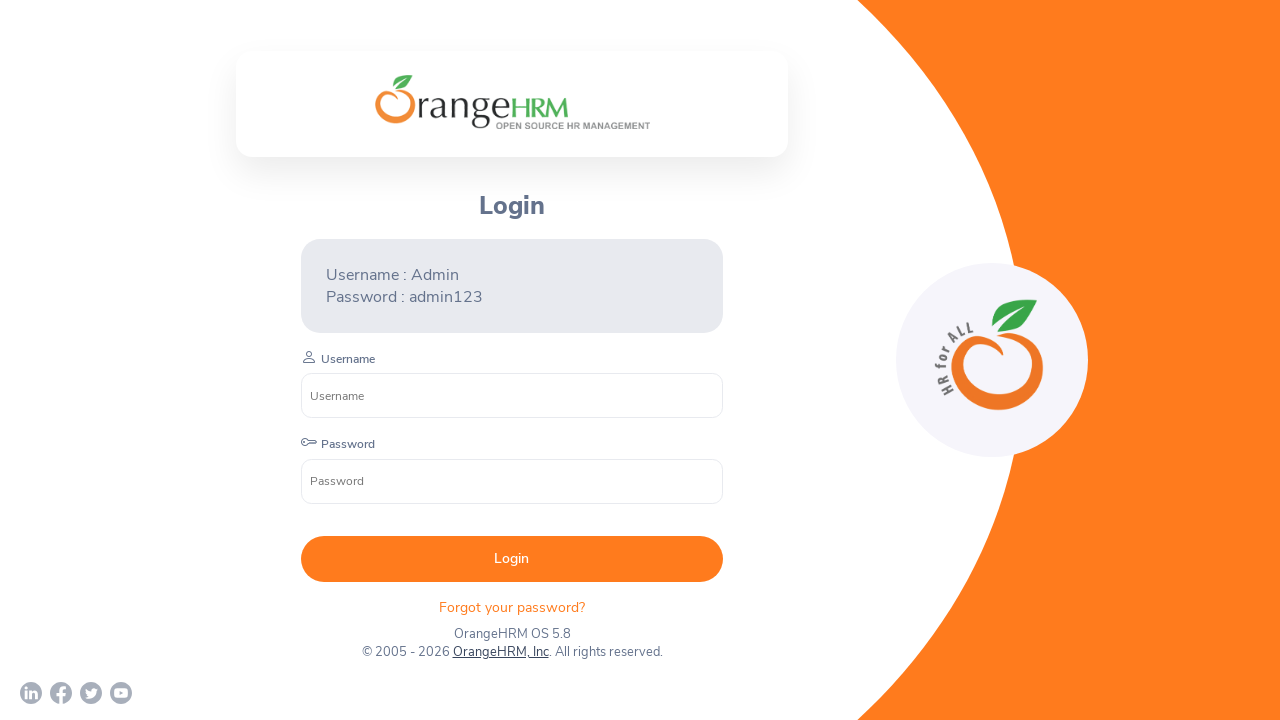

Closed the new browser window
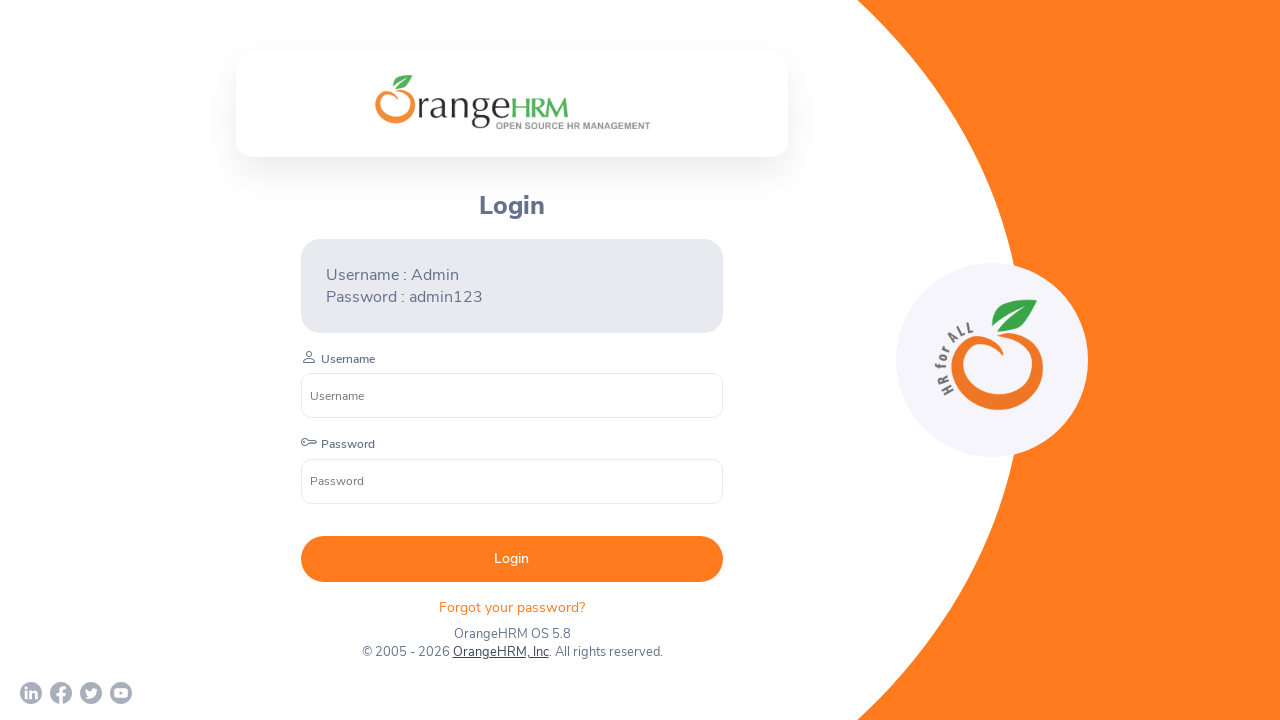

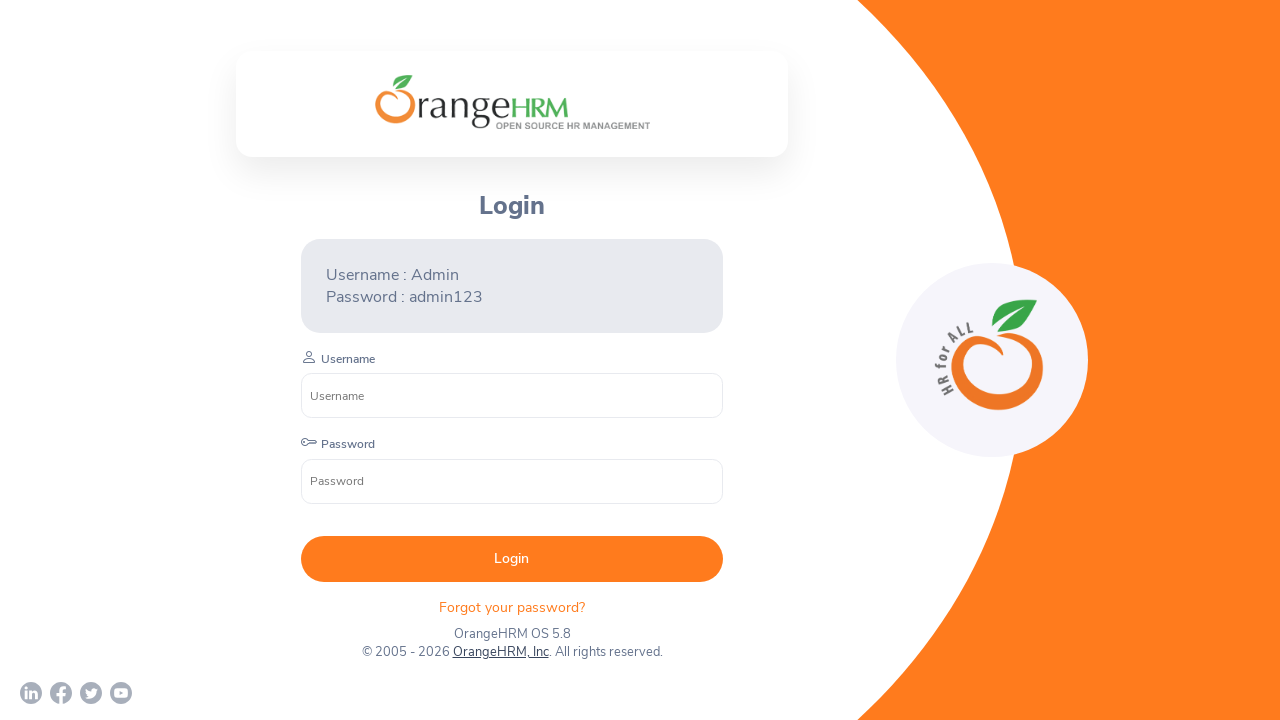